Navigates to the LH Systems website homepage and verifies the page loads successfully.

Starting URL: https://www.lhsystems.com

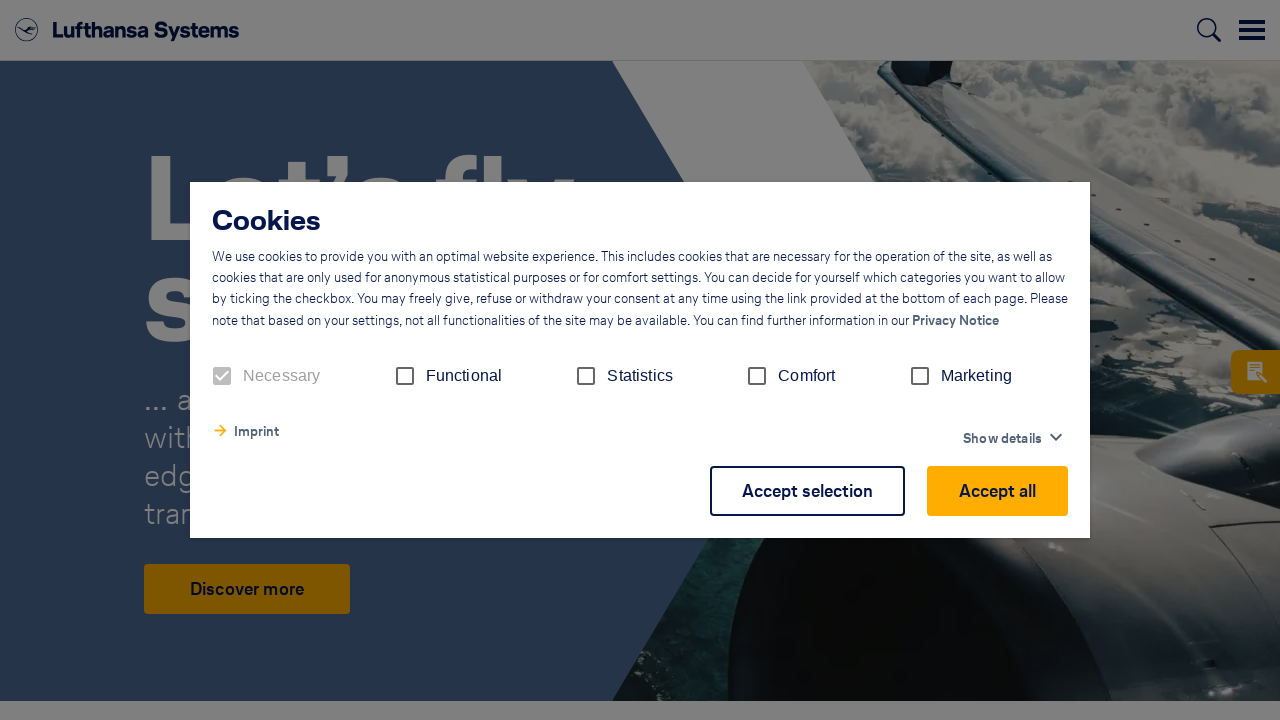

Navigated to LH Systems website homepage
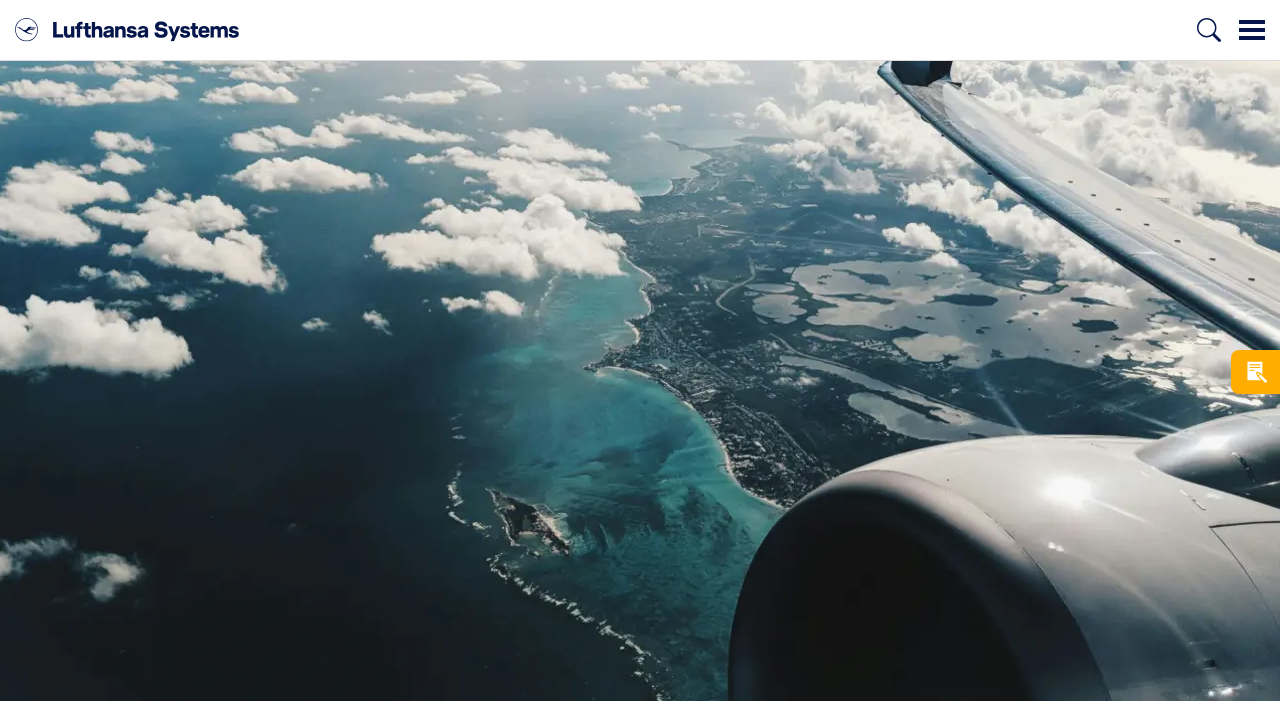

Page fully loaded - DOM content is ready
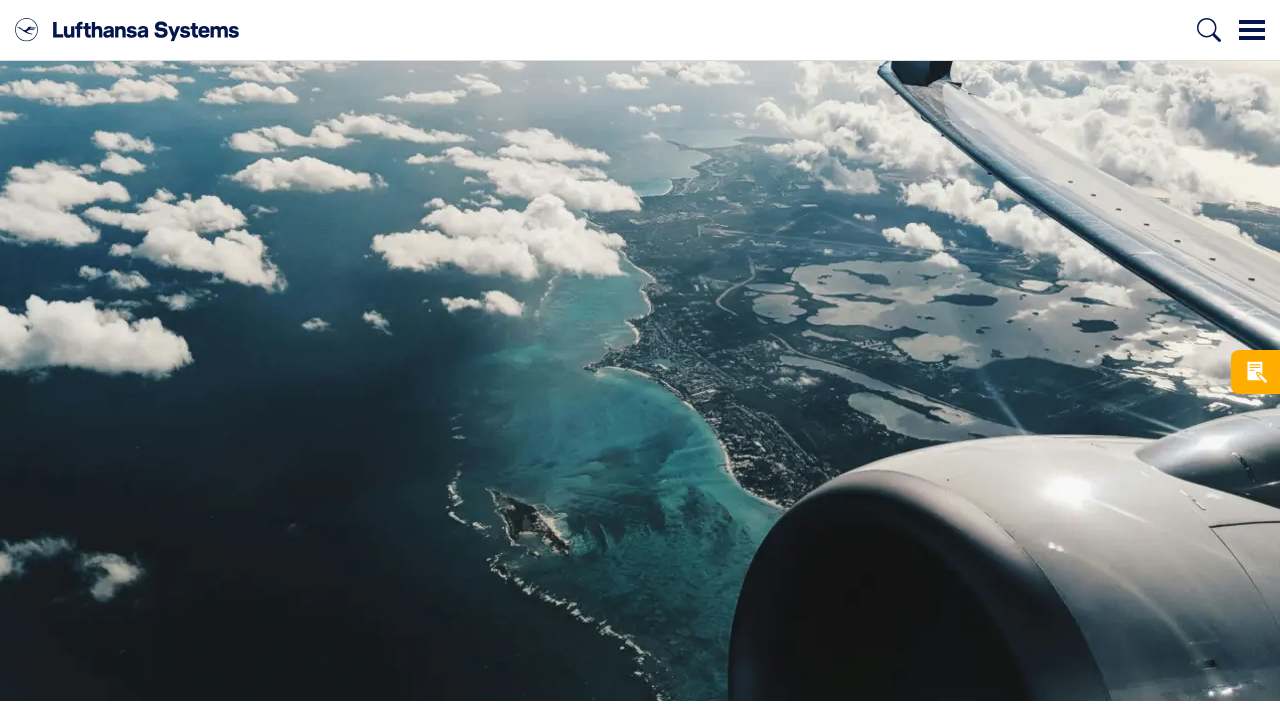

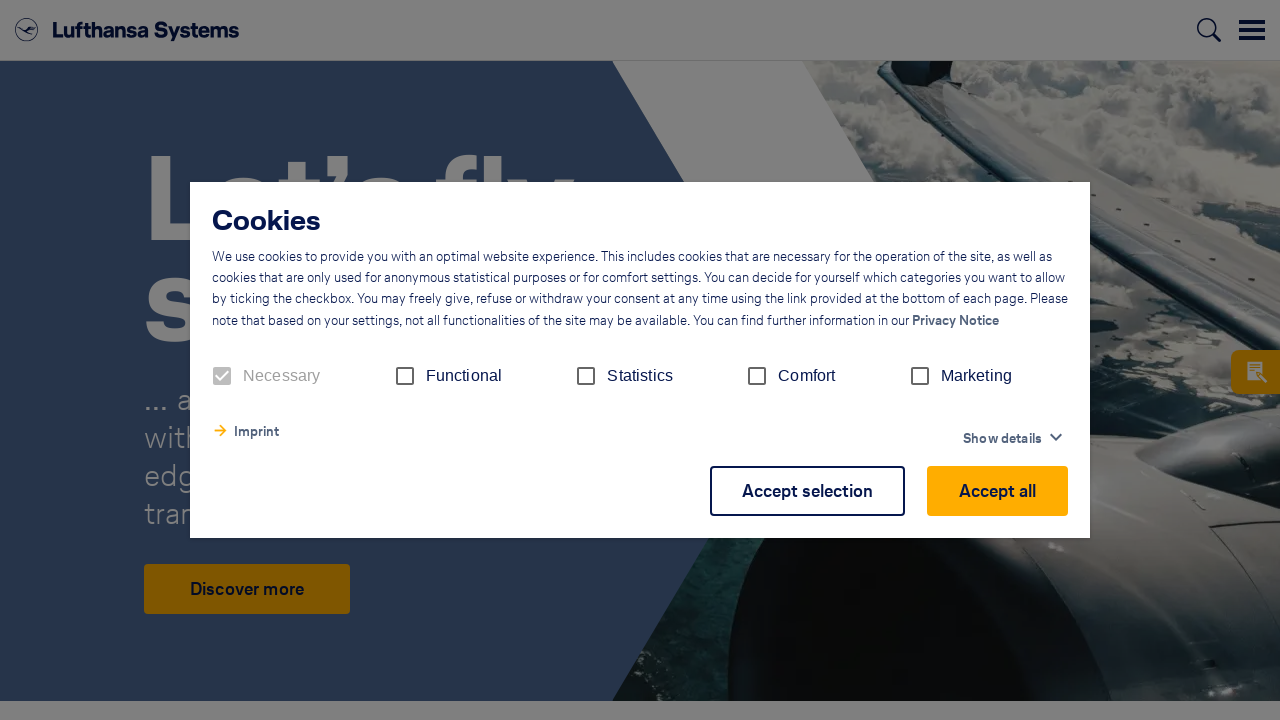